Navigates to the Elsevier India homepage

Starting URL: https://www.elsevier.com/en-in

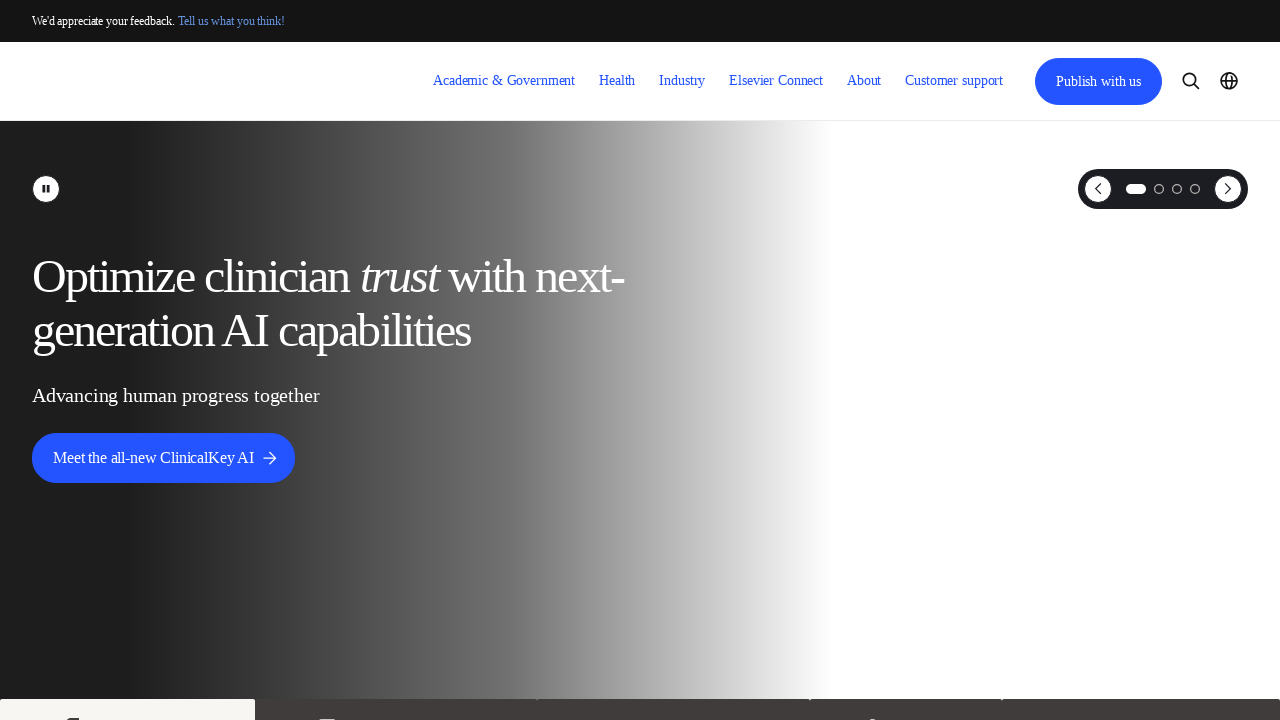

Navigated to Elsevier India homepage at https://www.elsevier.com/en-in
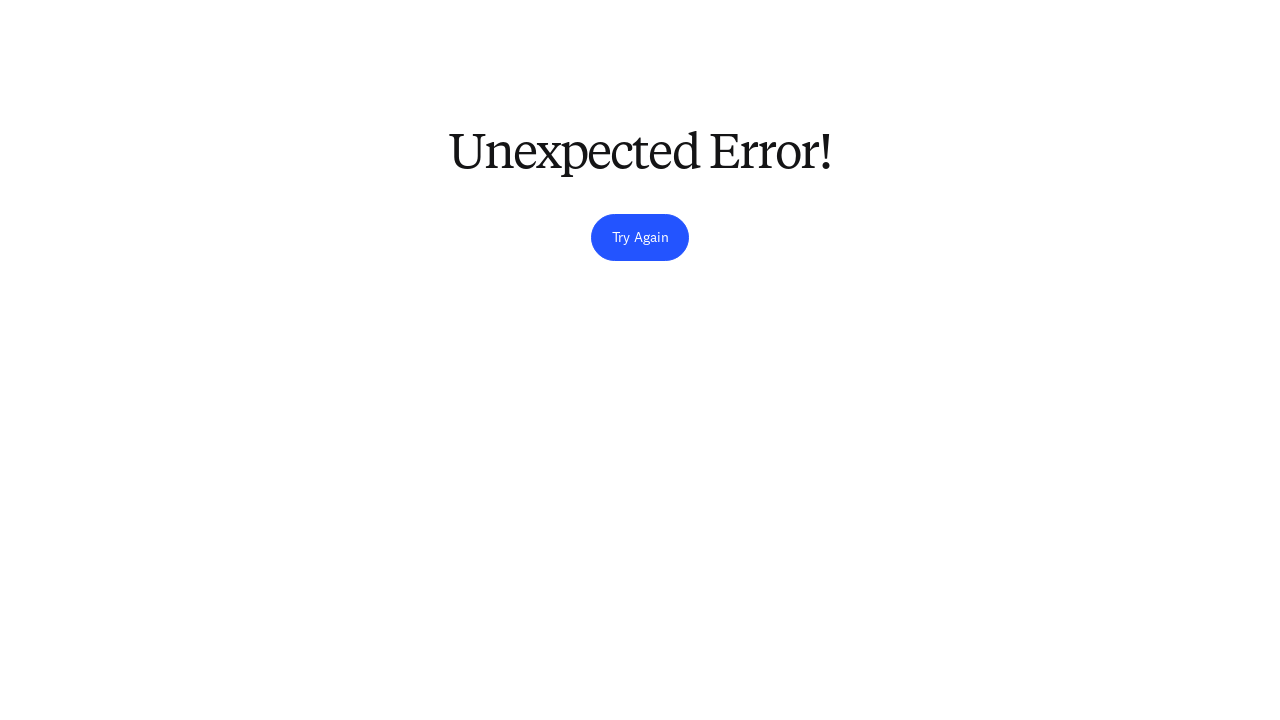

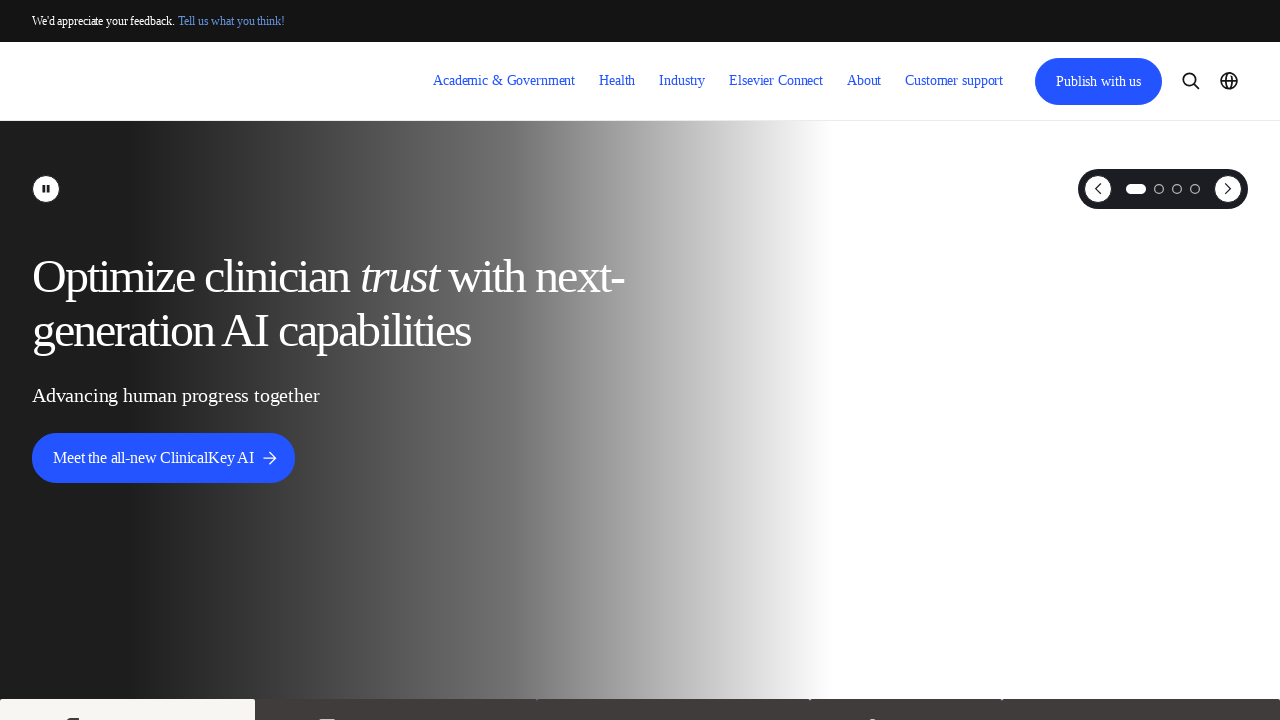